Fills out a practice form by entering personal information including name, email, phone number, and address fields

Starting URL: https://demoqa.com/automation-practice-form

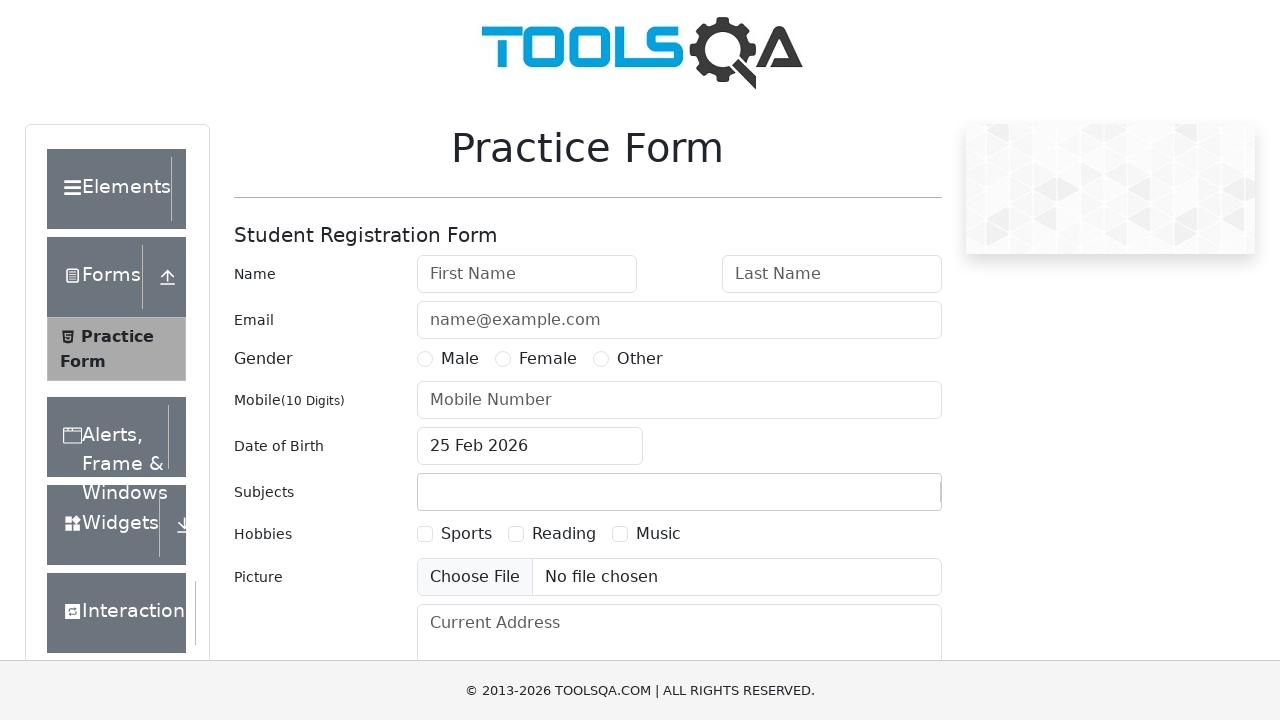

Cleared first name field on #firstName
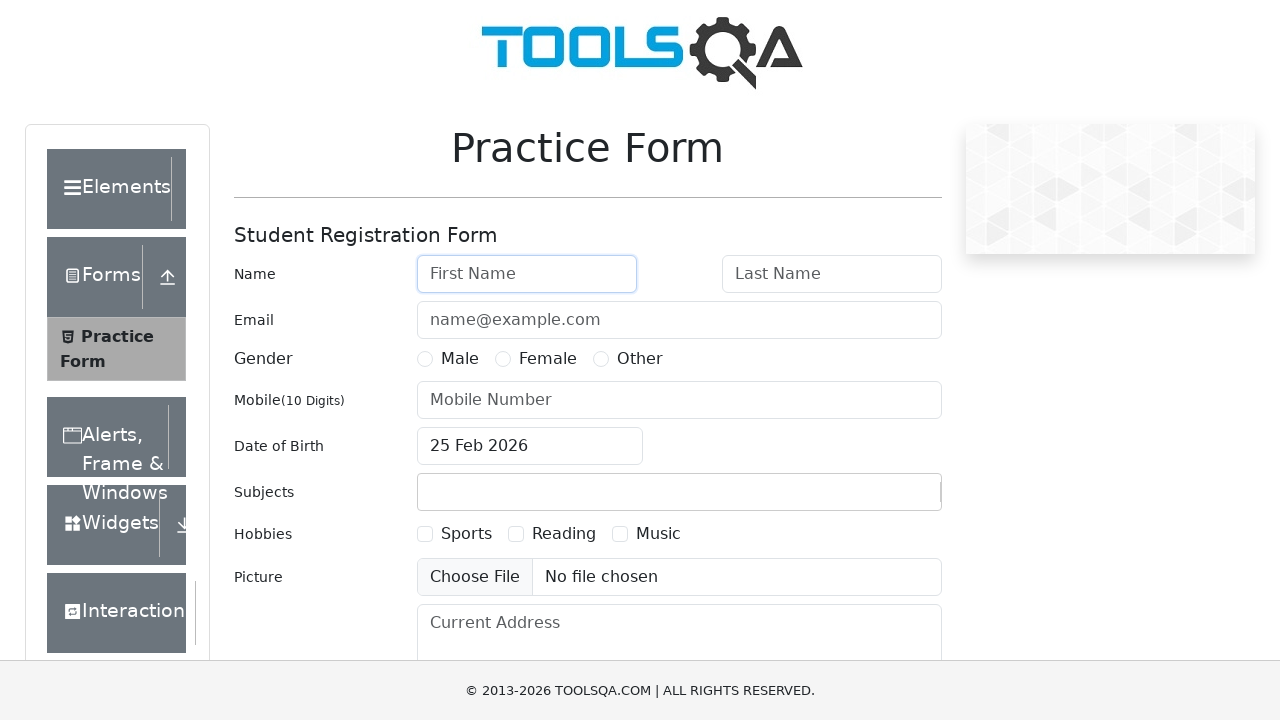

Filled first name field with 'Alex' on #firstName
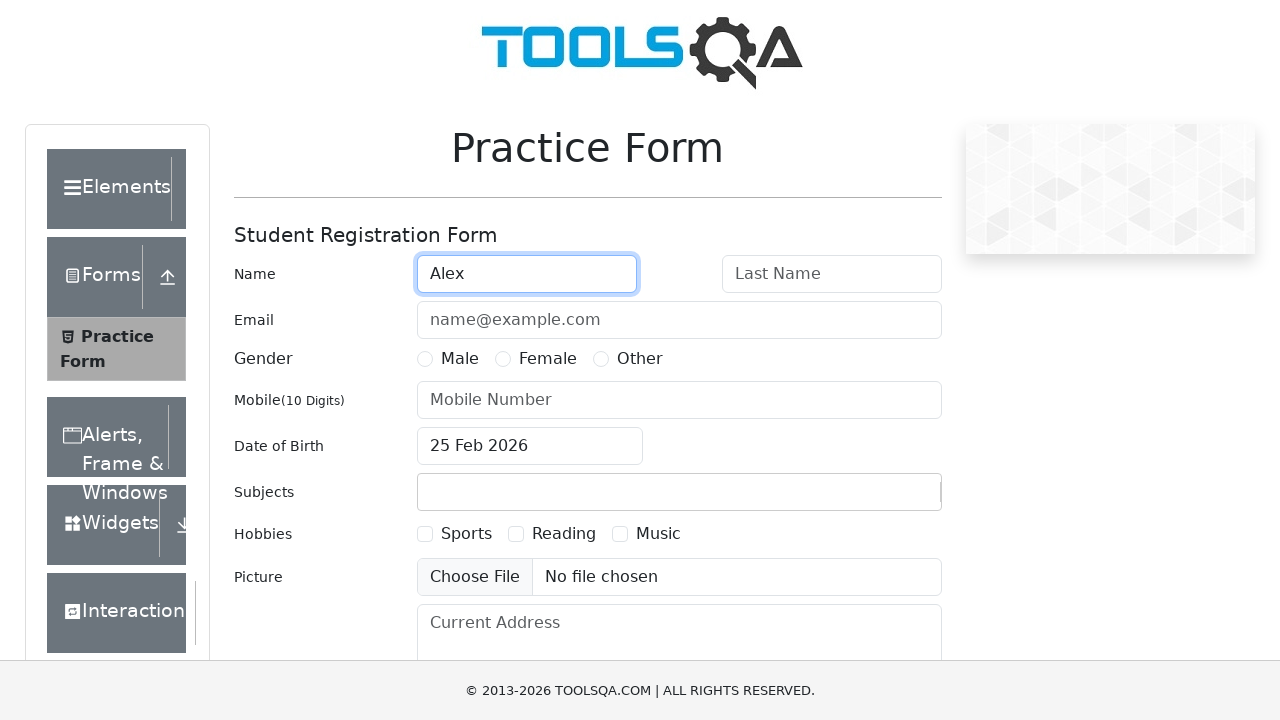

Cleared last name field on #lastName
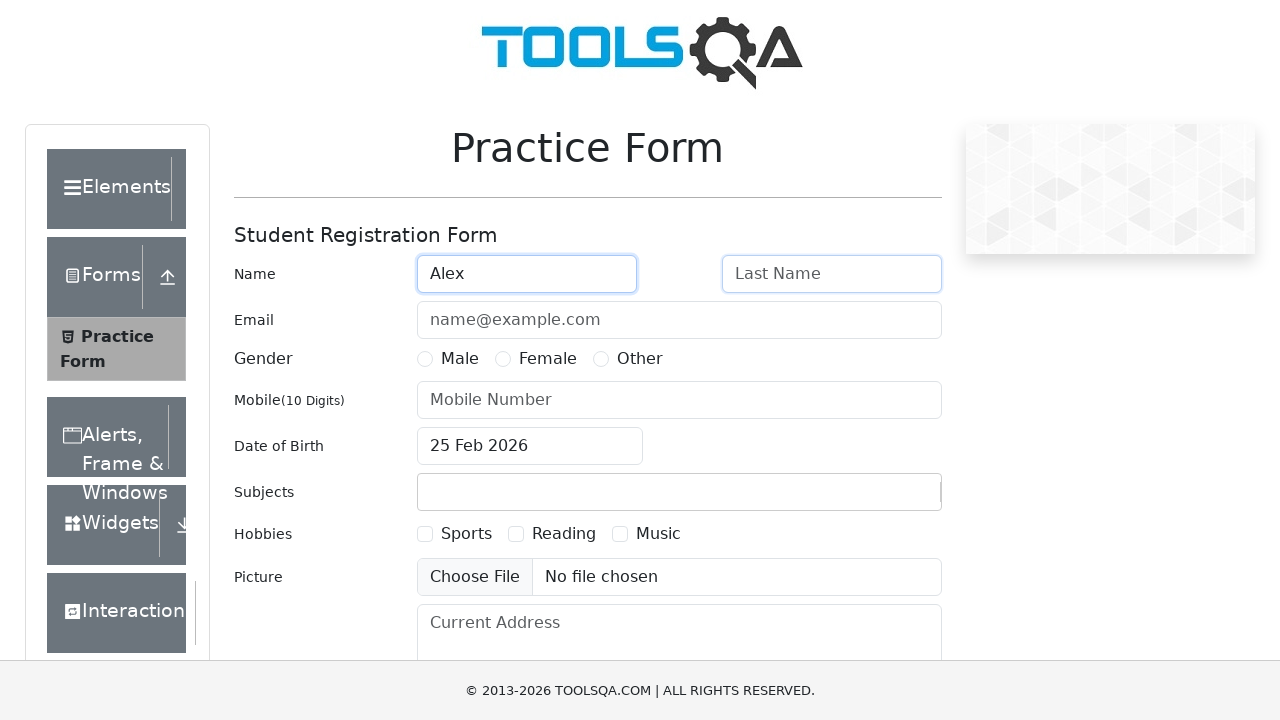

Filled last name field with 'Petrov' on #lastName
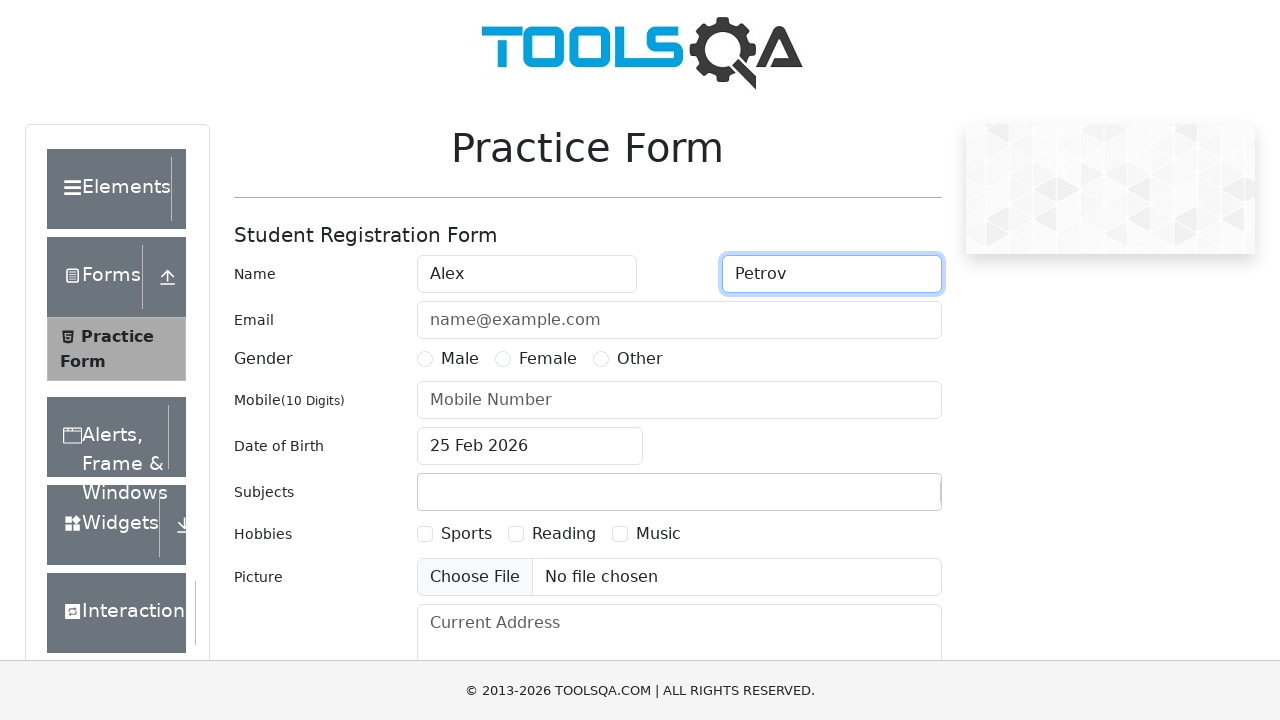

Cleared email field on #userEmail
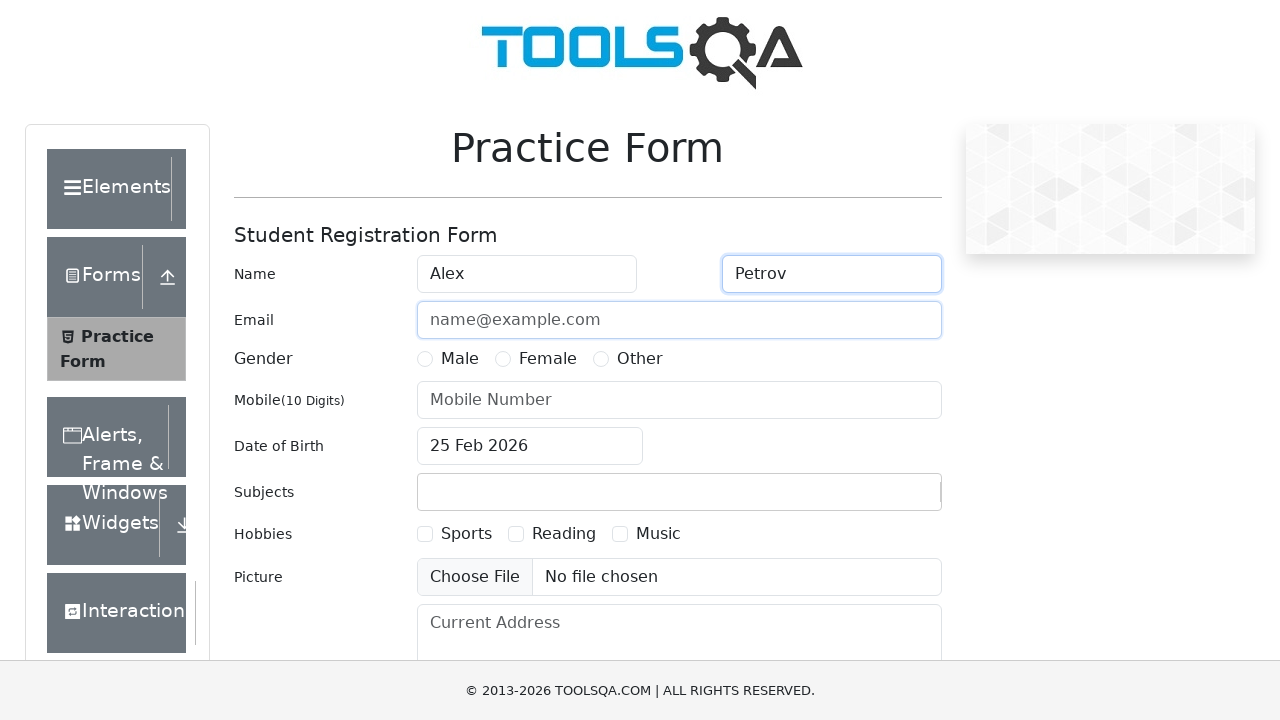

Filled email field with 'test@test.com' on #userEmail
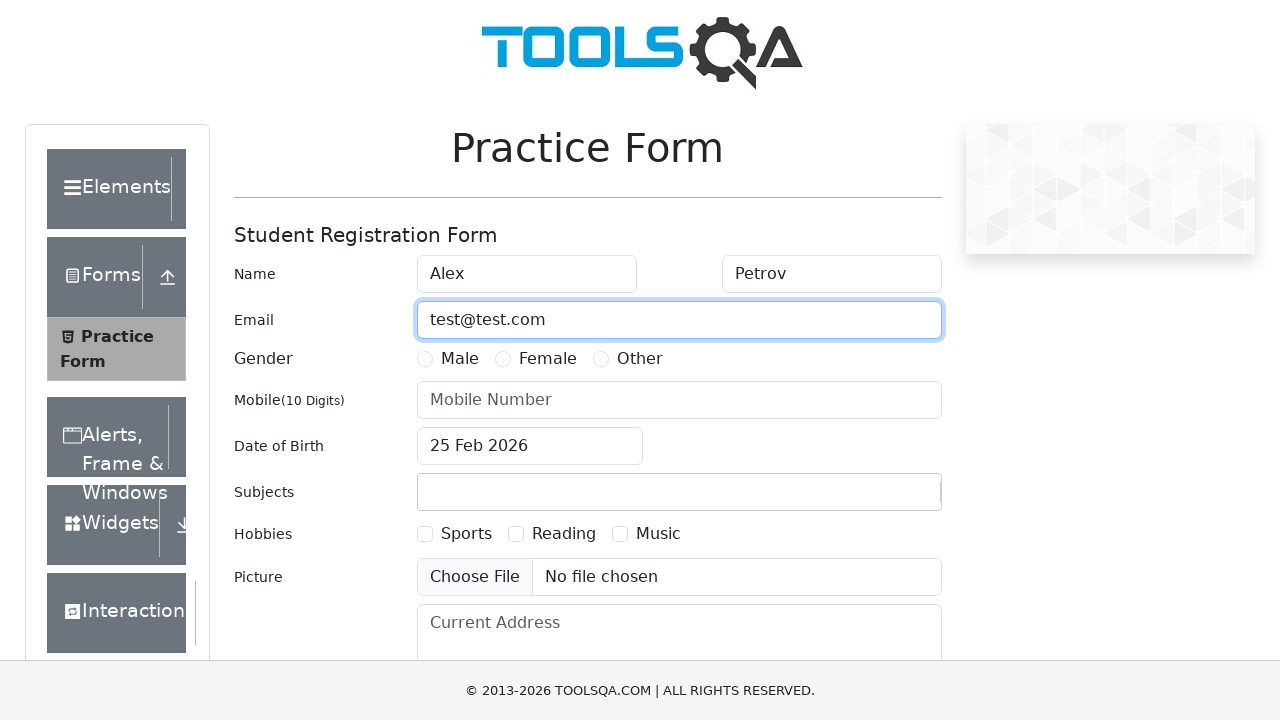

Cleared phone number field on #userNumber
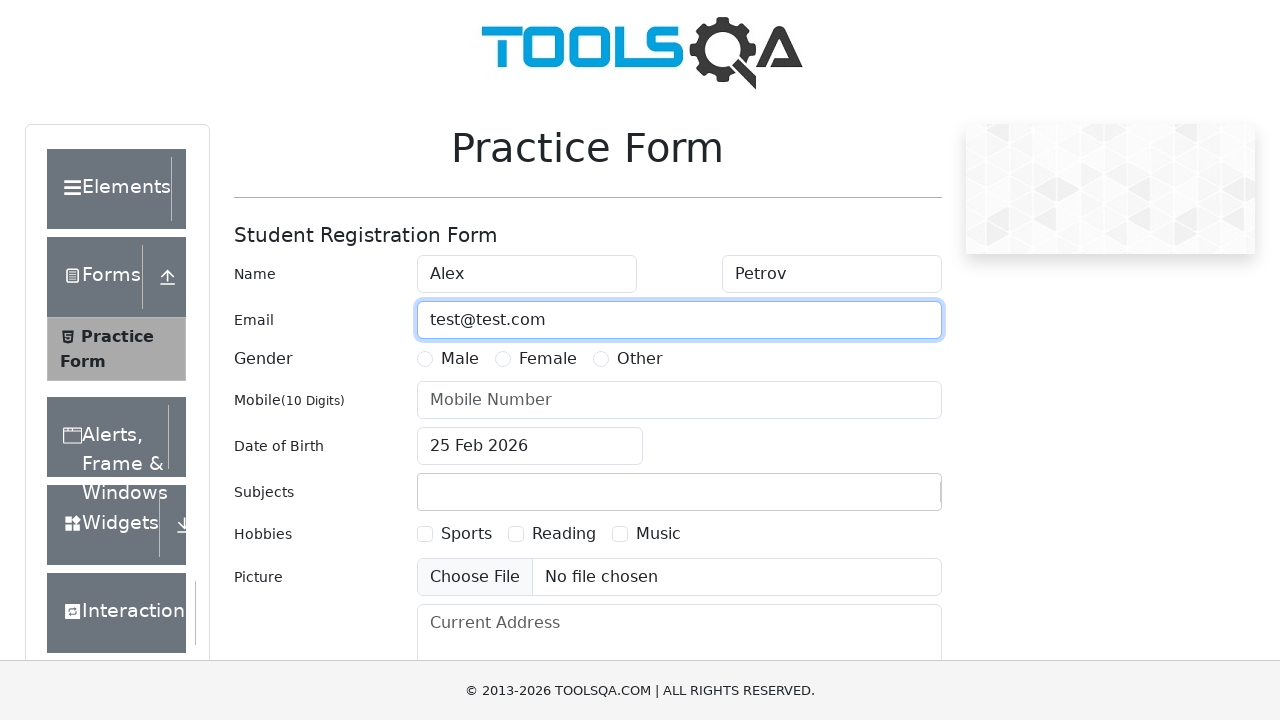

Filled phone number field with '+79998765432' on #userNumber
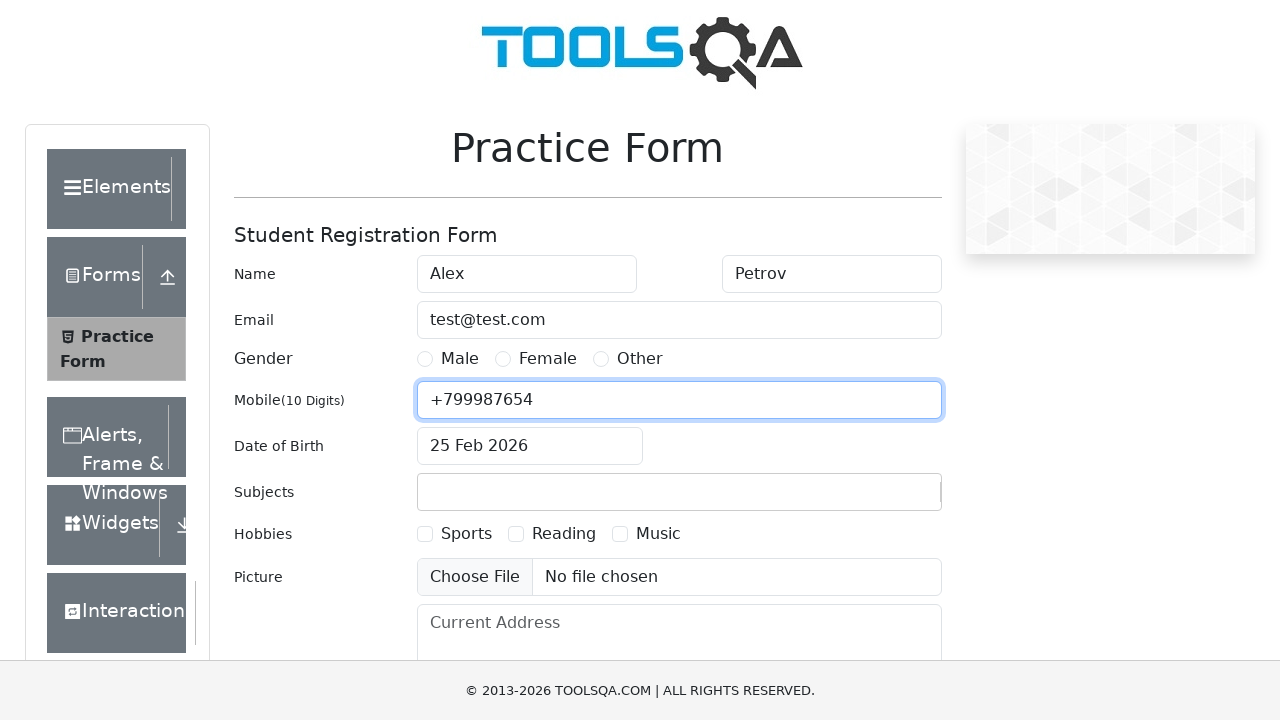

Cleared address field on #currentAddress
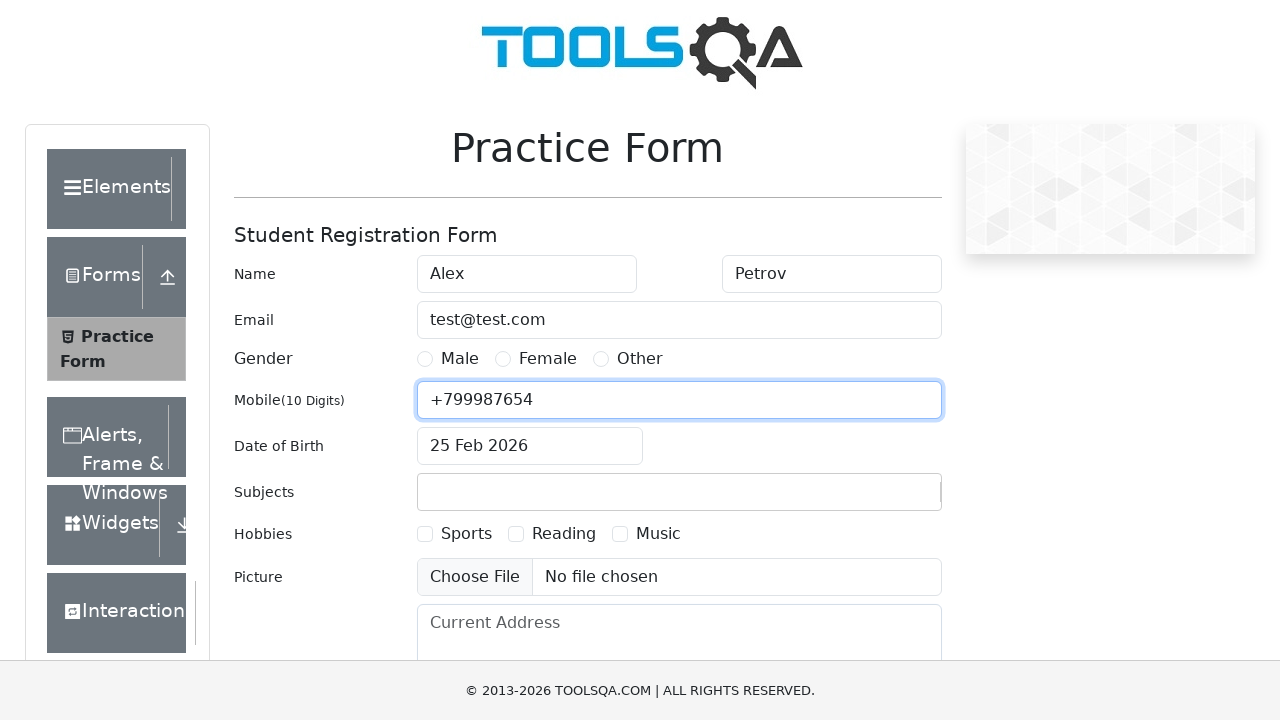

Filled address field with 'Spartakovskaya 2, Kazan, Republic of Tatarstan, Russia' on #currentAddress
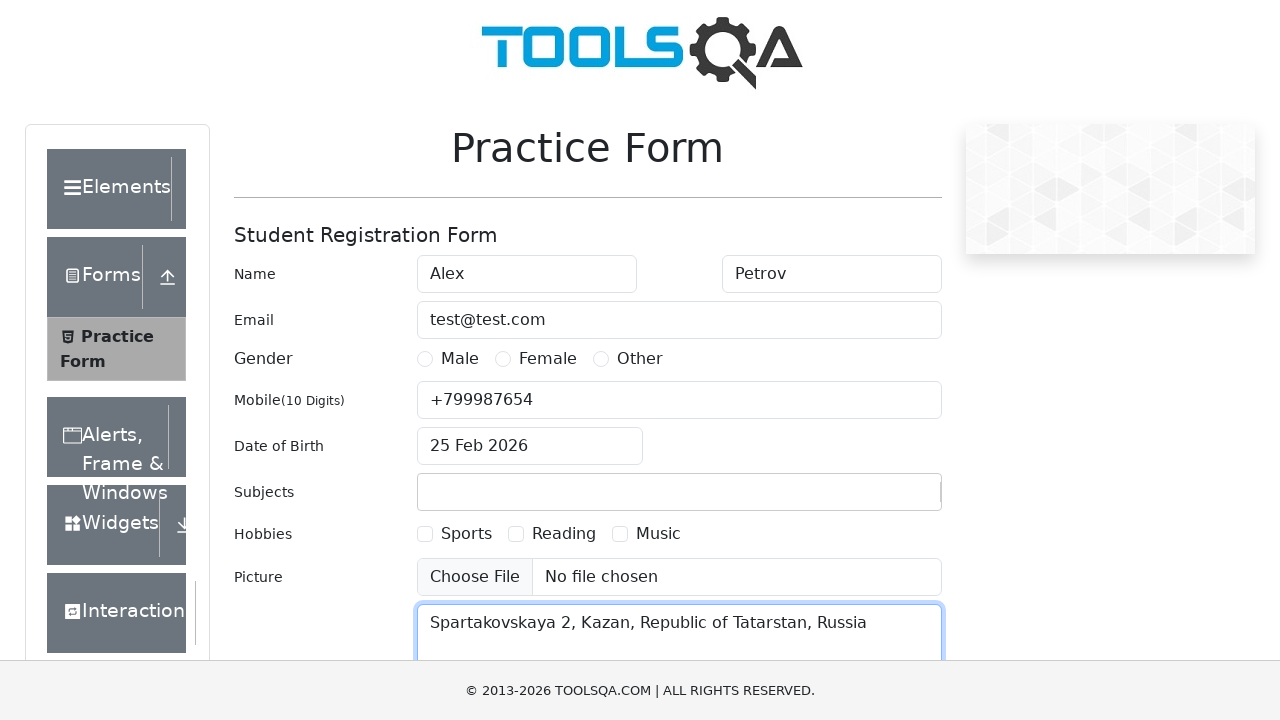

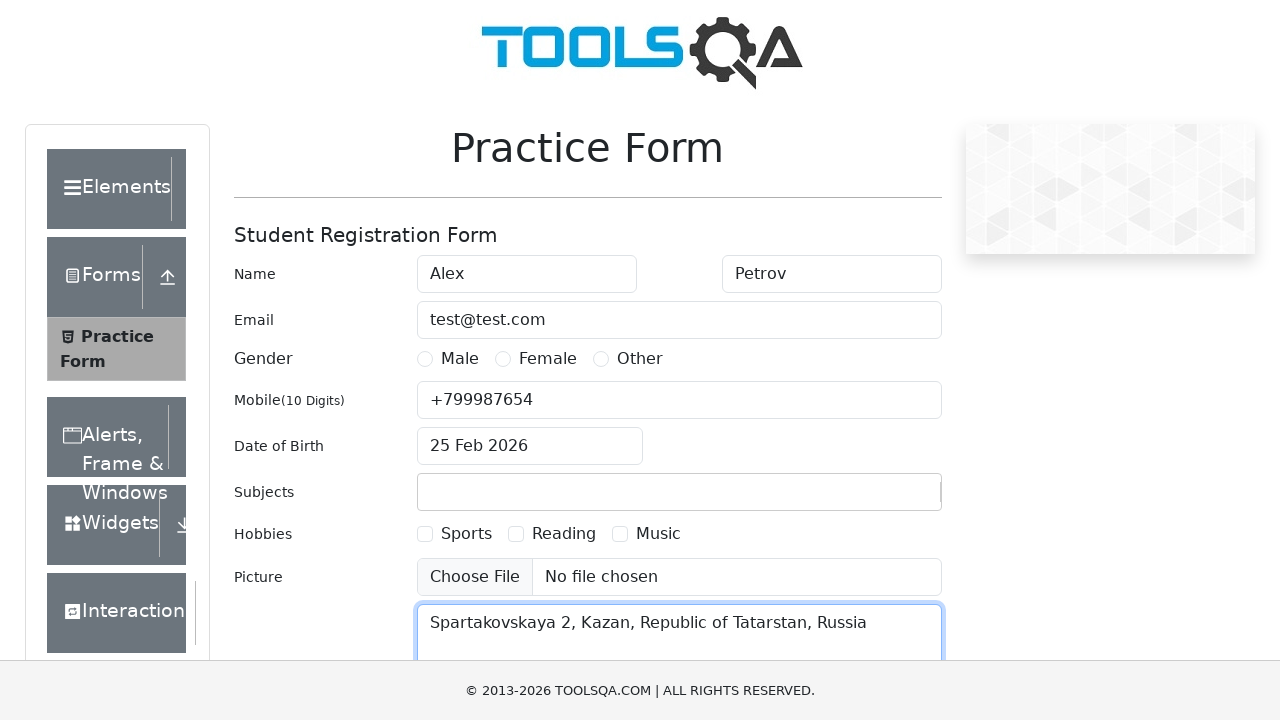